Tests HTML5 form validation by attempting to submit form with missing required fields and invalid email formats

Starting URL: https://automationfc.github.io/html5/index.html

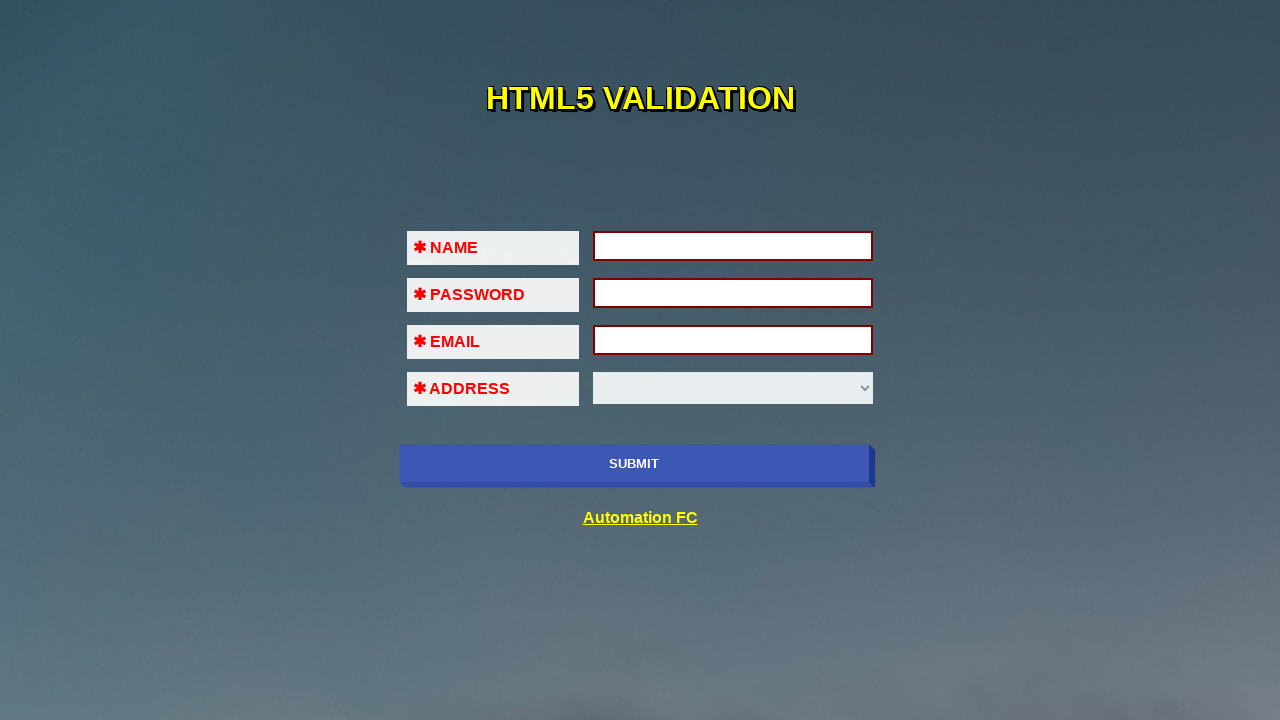

Clicked submit button on empty form to trigger validation at (634, 464) on xpath=//input[@name='submit-btn']
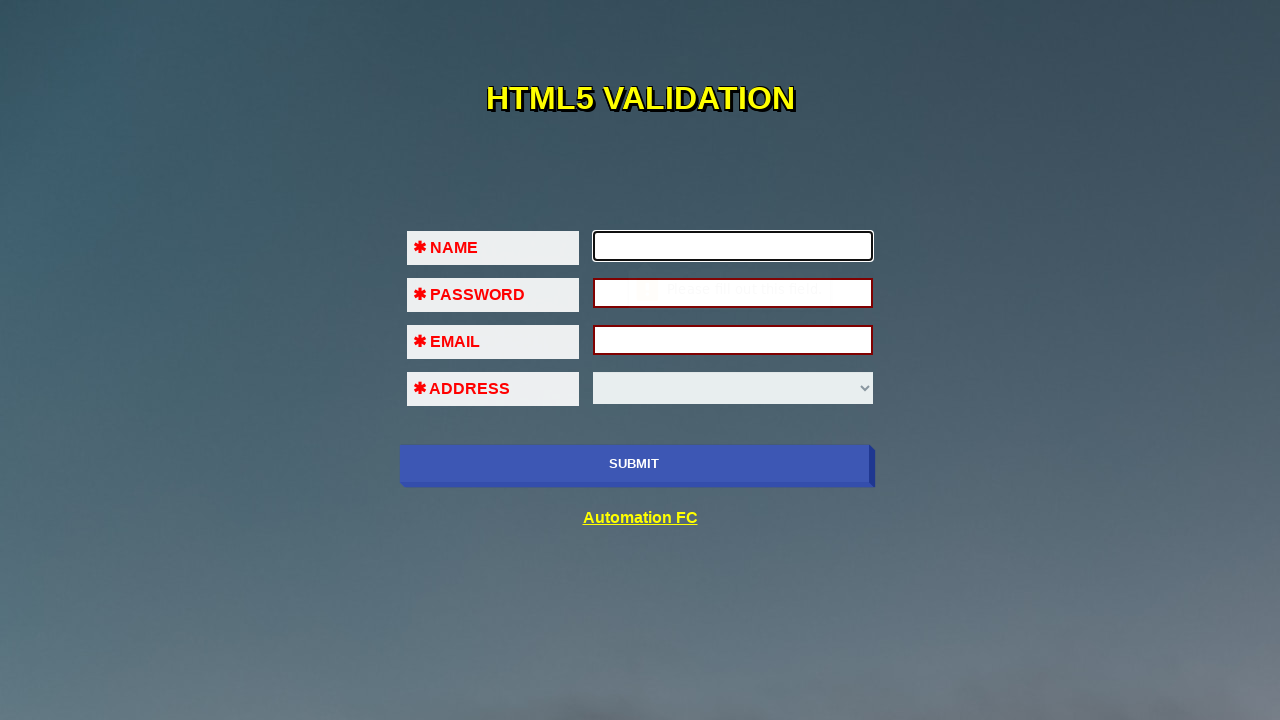

Filled first name field with 'Automation FC' on //input[@id='fname']
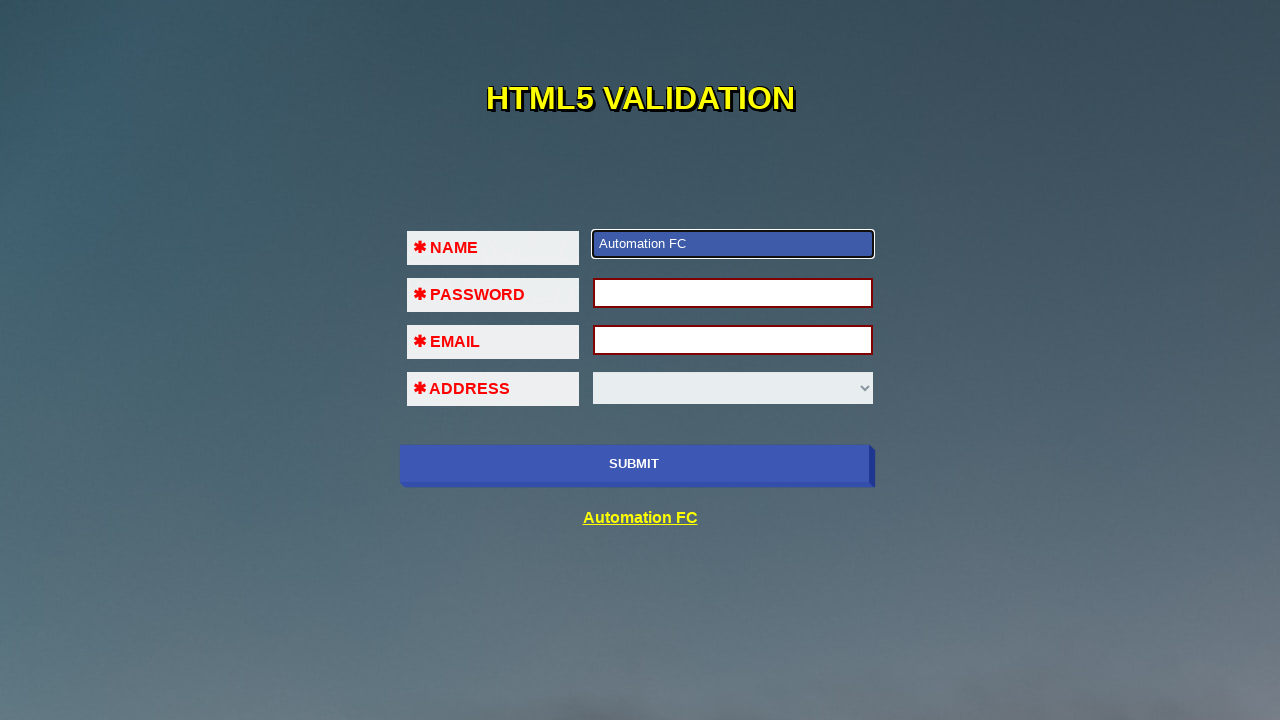

Clicked submit button to validate password field requirement at (634, 464) on xpath=//input[@name='submit-btn']
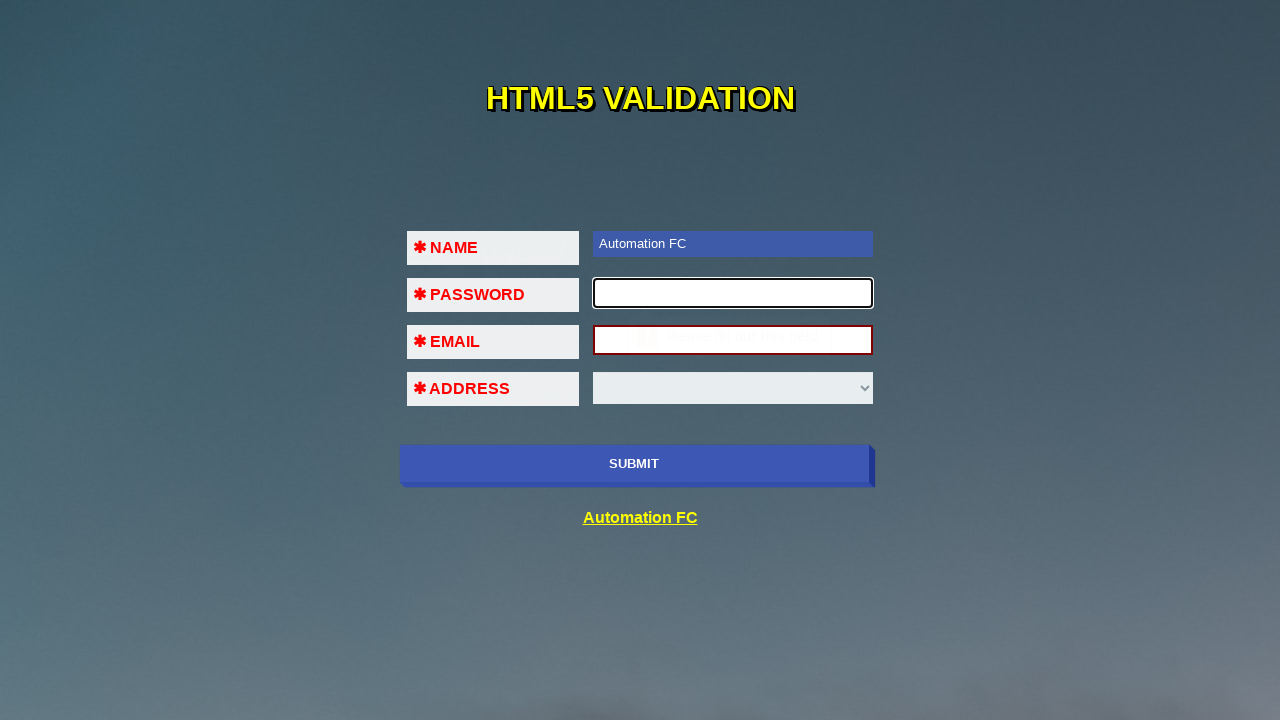

Filled password field with '123456' on //input[@id='pass']
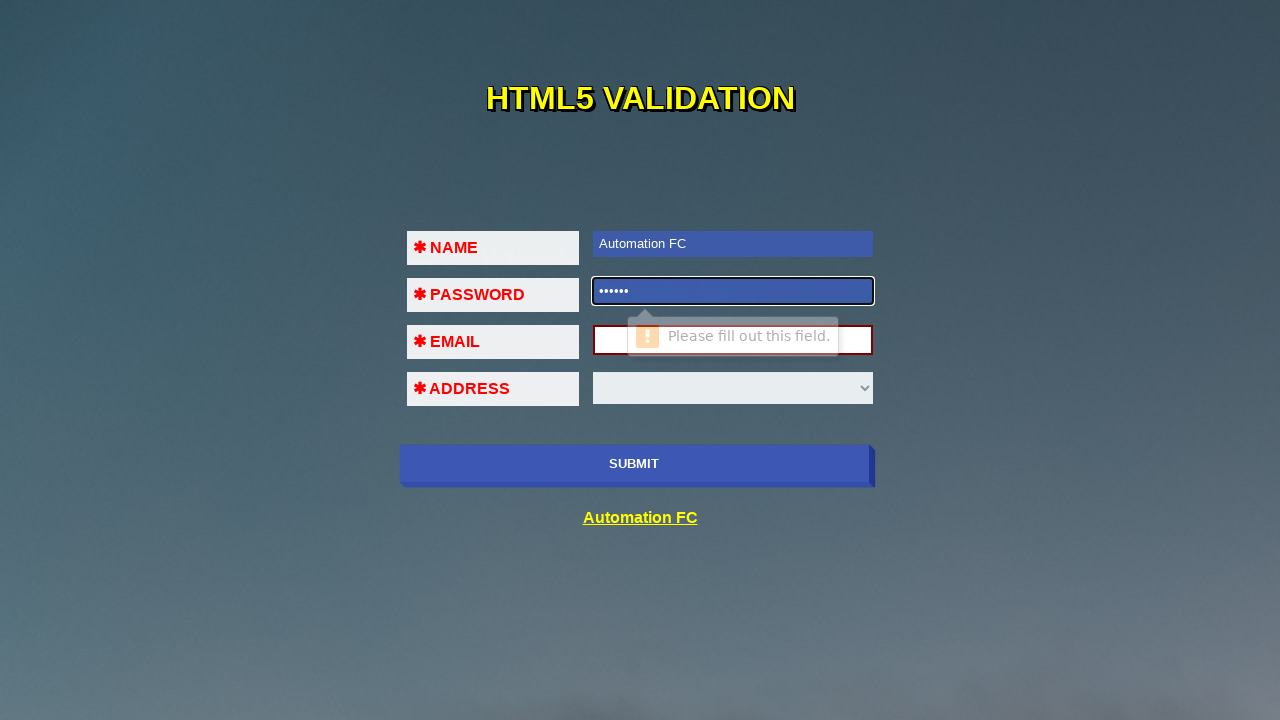

Clicked submit button to validate email field requirement at (634, 464) on xpath=//input[@name='submit-btn']
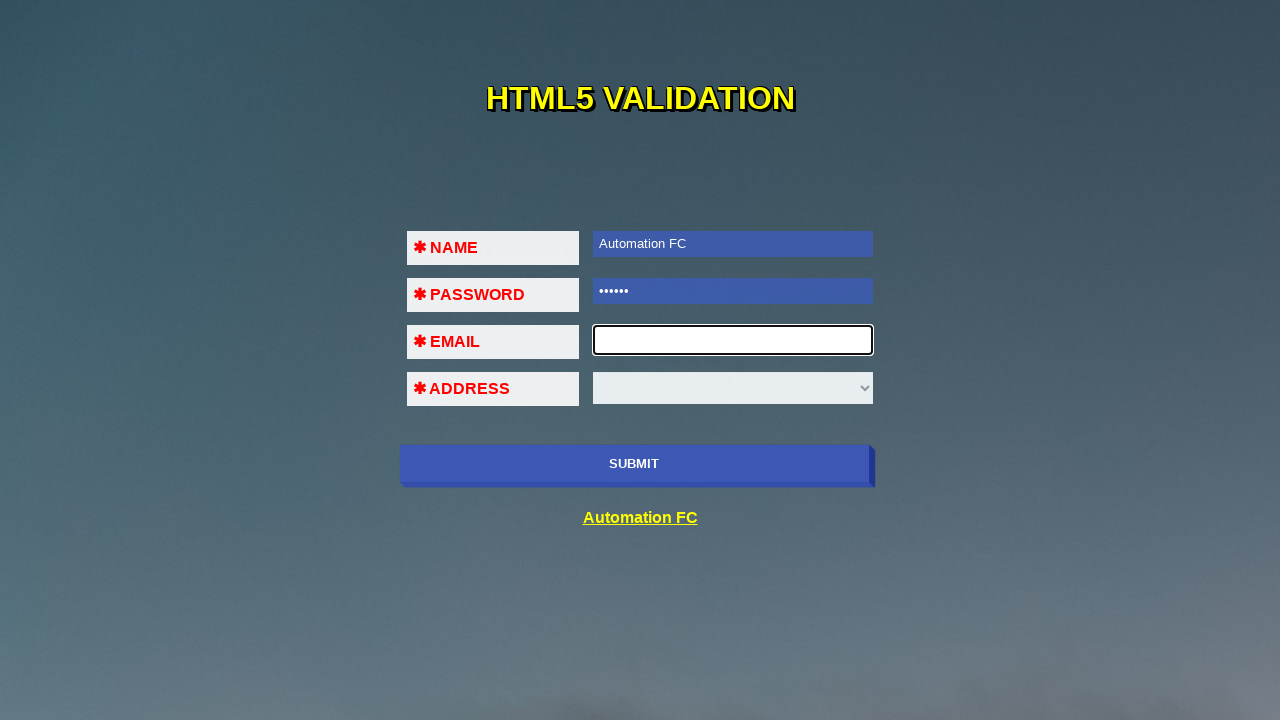

Entered invalid email format with just numbers '123' on //input[@id='em']
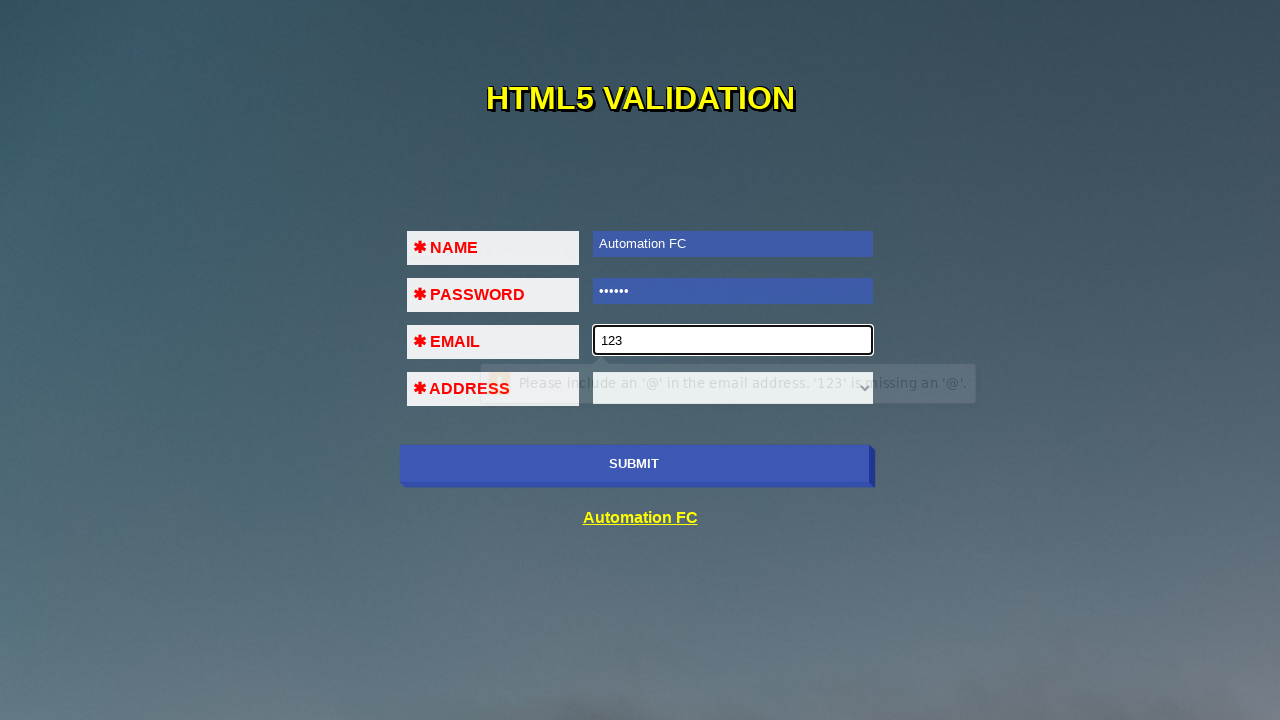

Entered partial email format '123@234' without domain extension on //input[@id='em']
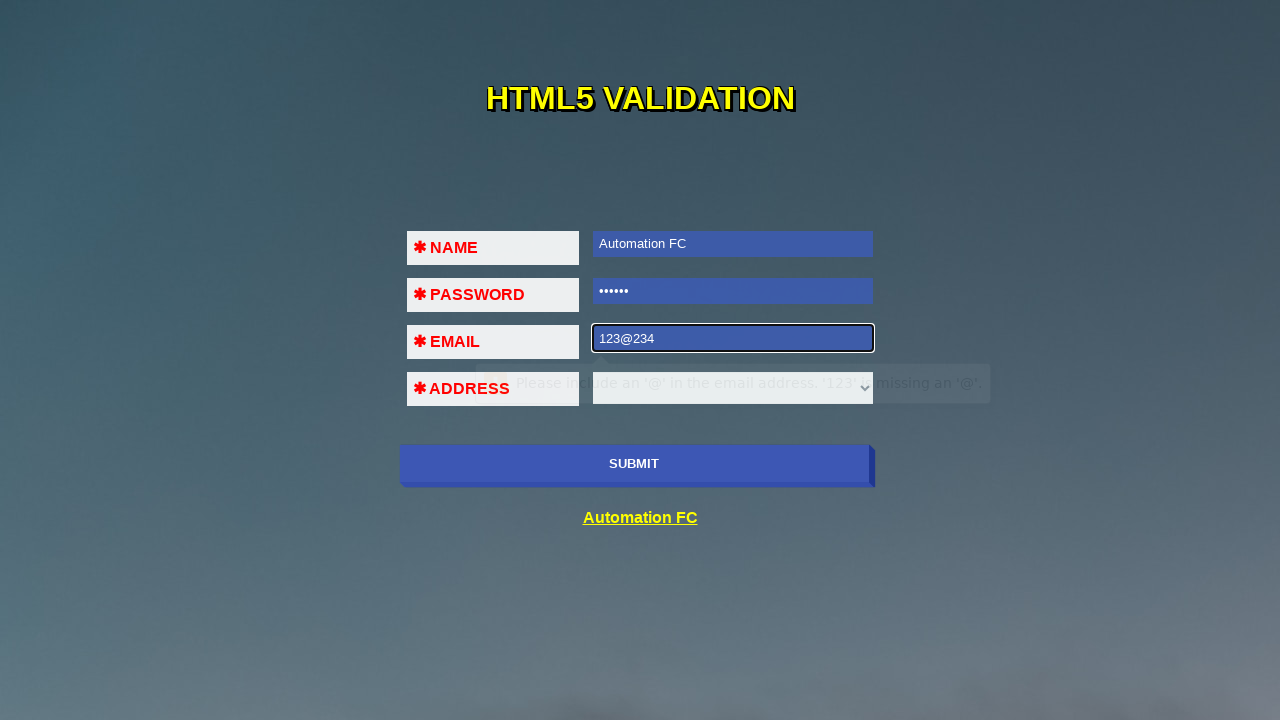

Entered email with invalid special characters '123@#$%' on //input[@id='em']
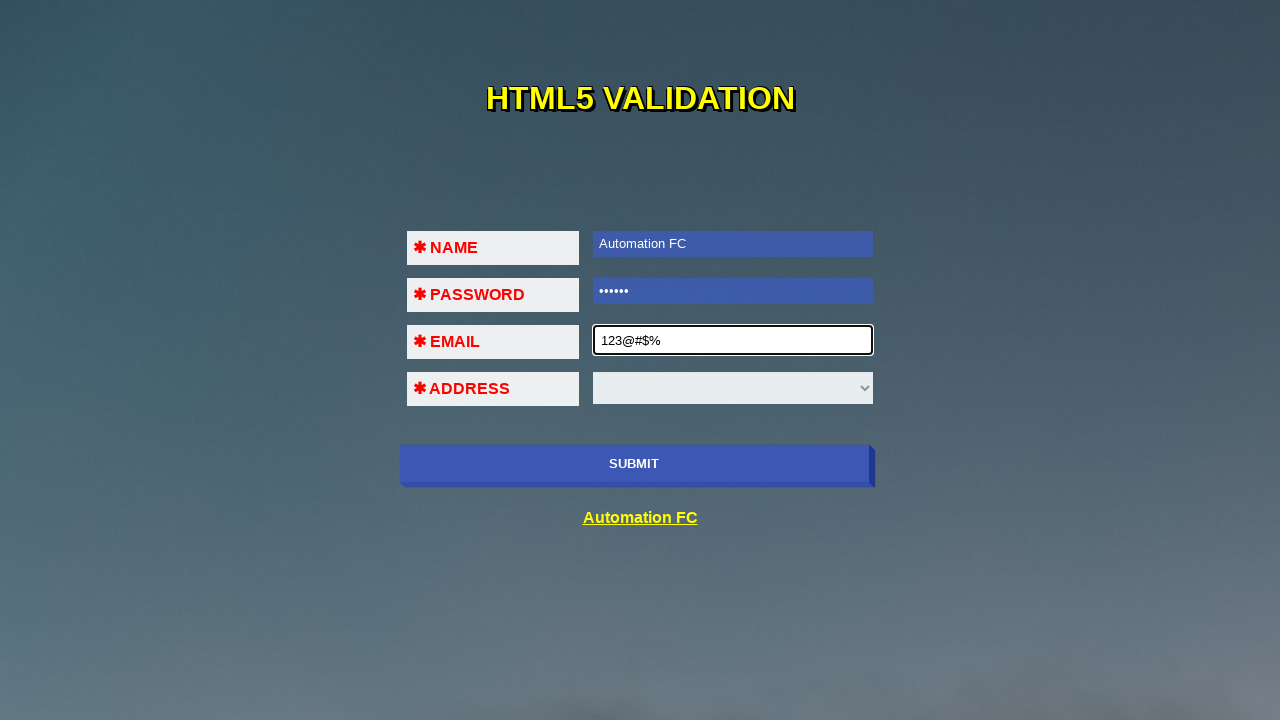

Entered valid email format '123@234.567' on //input[@id='em']
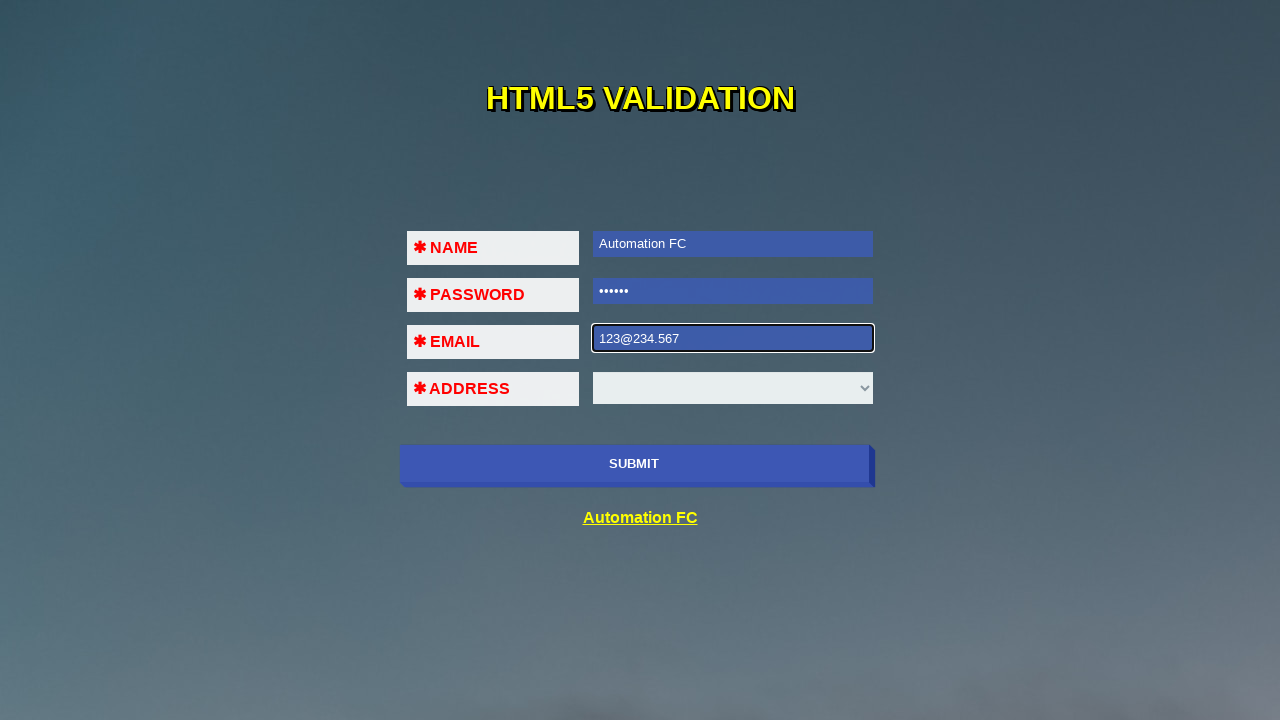

Clicked submit button to validate select dropdown field requirement at (634, 464) on xpath=//input[@name='submit-btn']
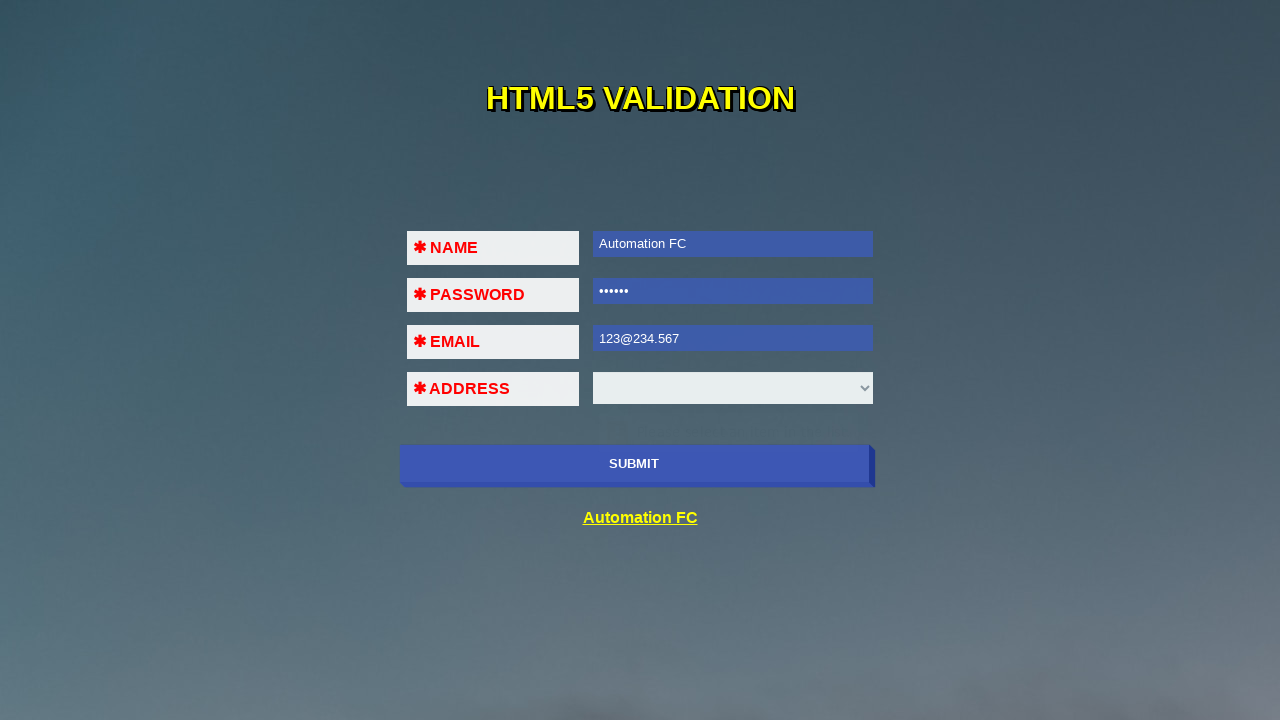

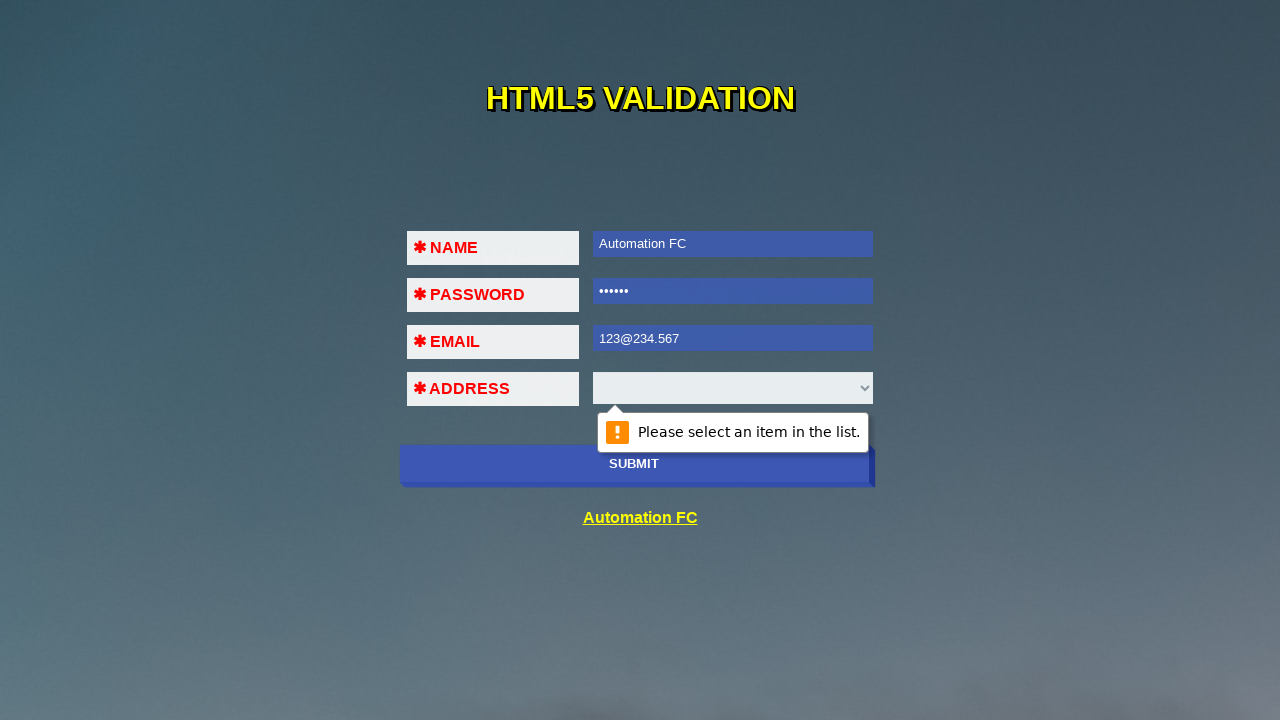